Tests JavaScript prompt dialog by clicking the prompt button, entering a name into the prompt, and accepting it (alternative implementation).

Starting URL: https://bonigarcia.dev/selenium-webdriver-java/dialog-boxes.html

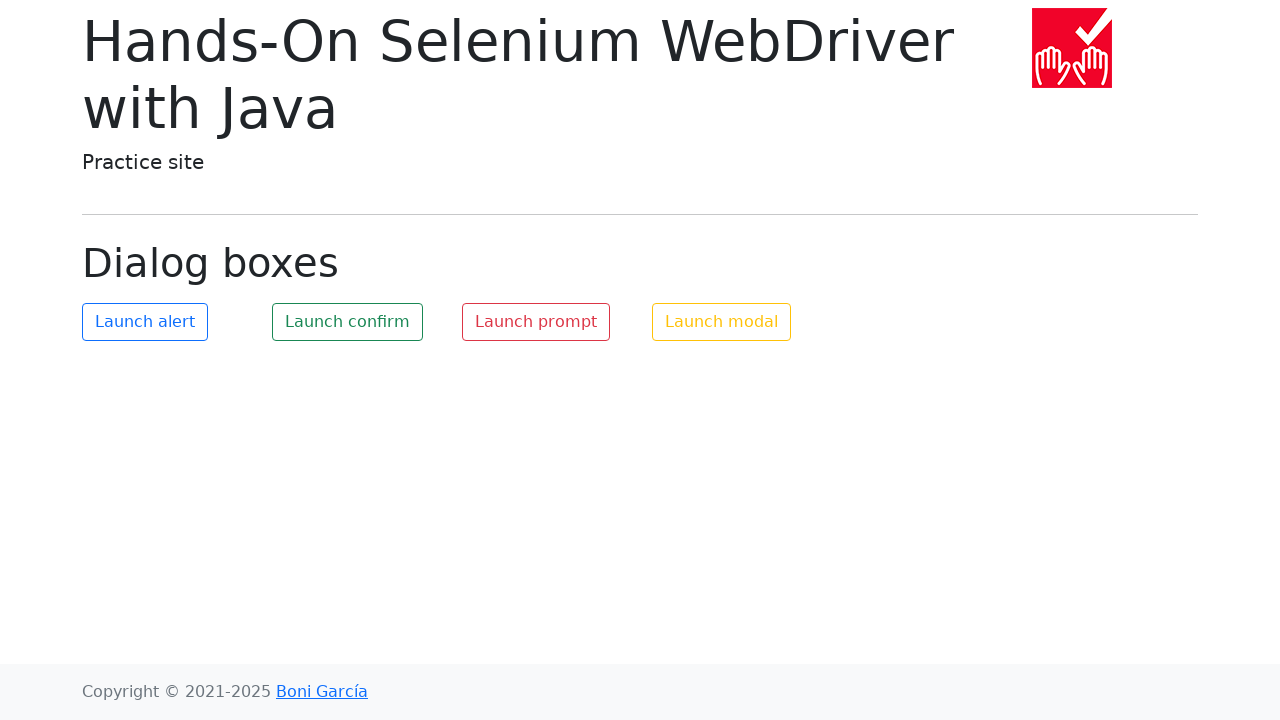

Verified prompt dialog message: 'Please enter your name'
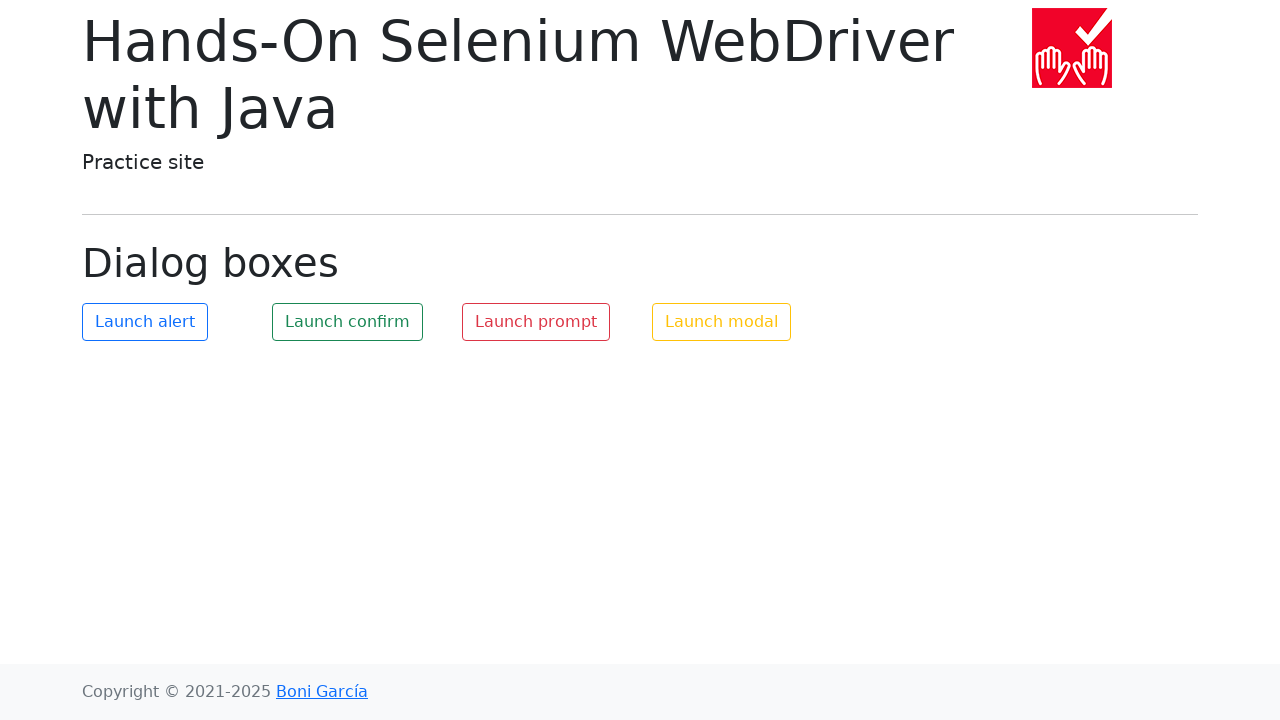

Clicked the prompt button to trigger dialog at (536, 322) on #my-prompt
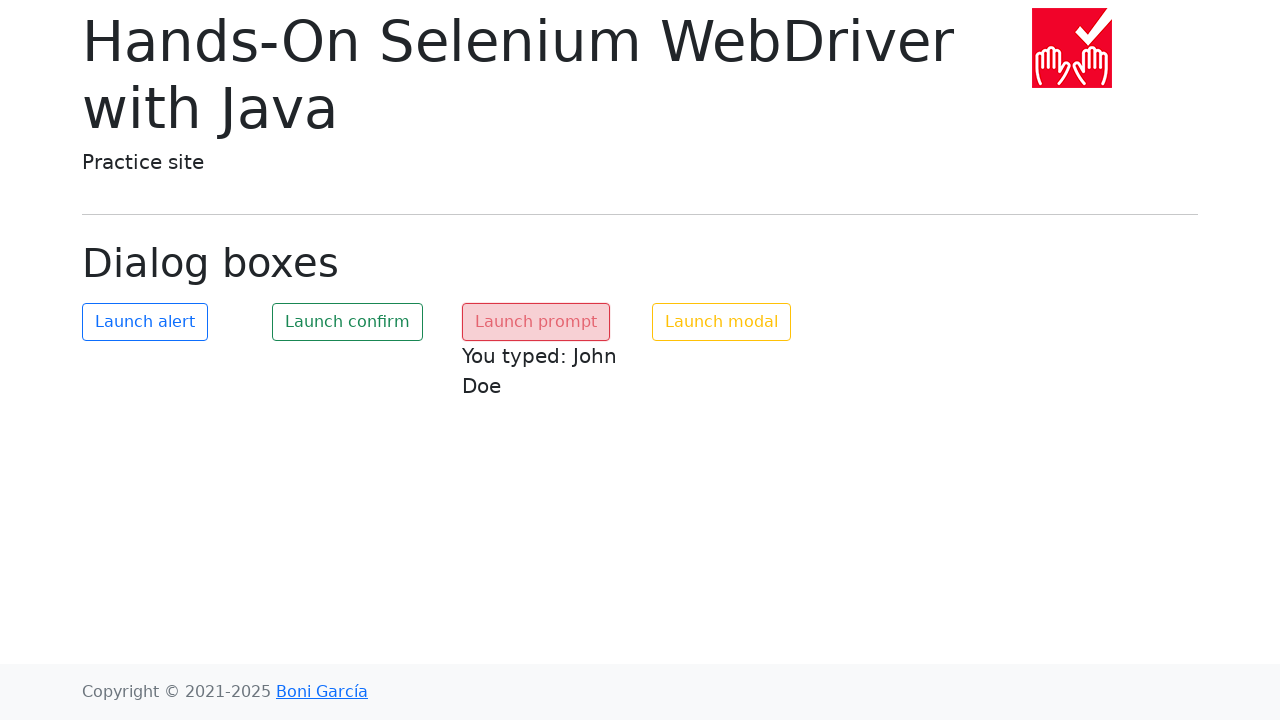

Waited 500ms for dialog handling to complete
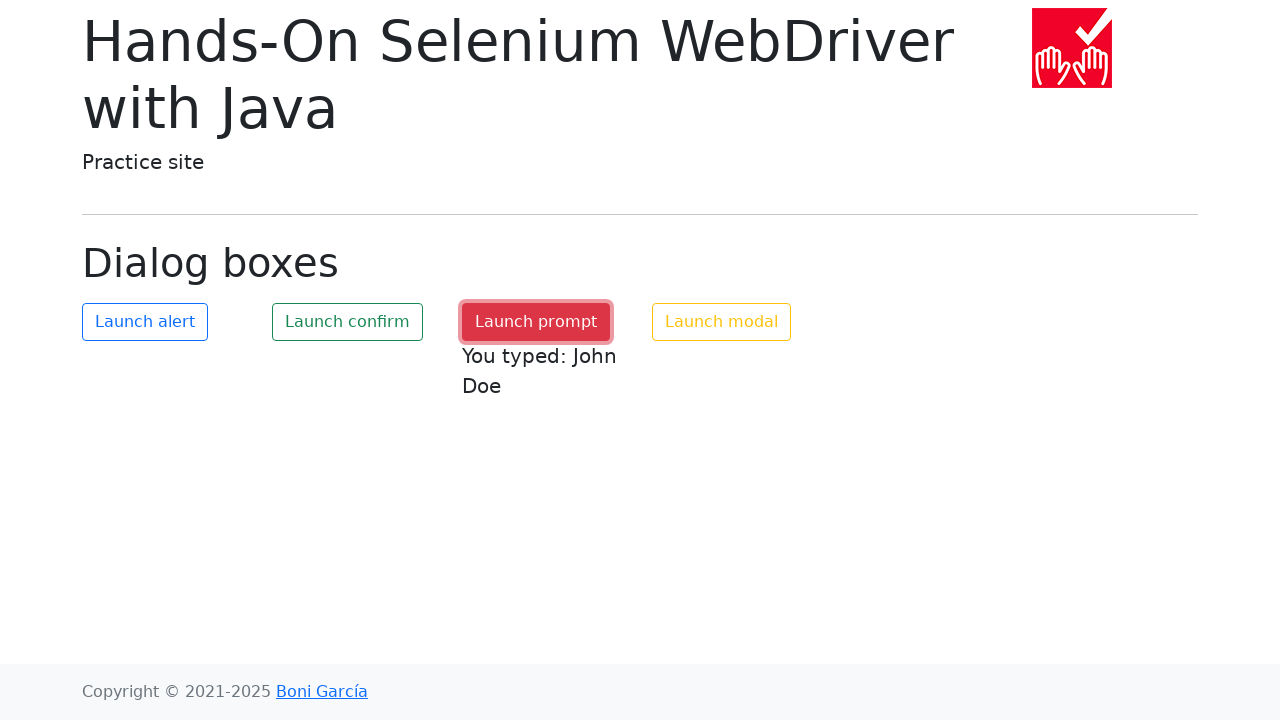

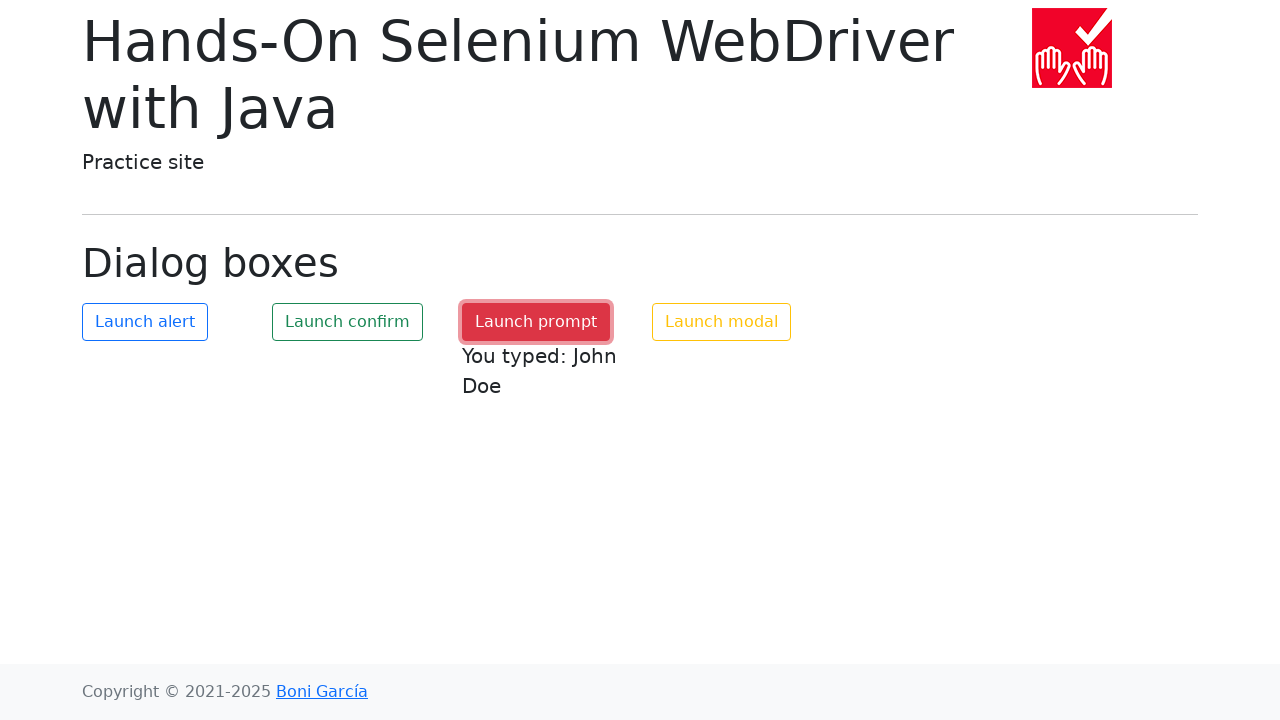